Navigates to a company careers page, searches for job listings, clicks on an engineering position, finds the apply button, and fills out the application form with personal information including name, email, phone, and other fields.

Starting URL: https://careers.adobe.com/us/en/search-results

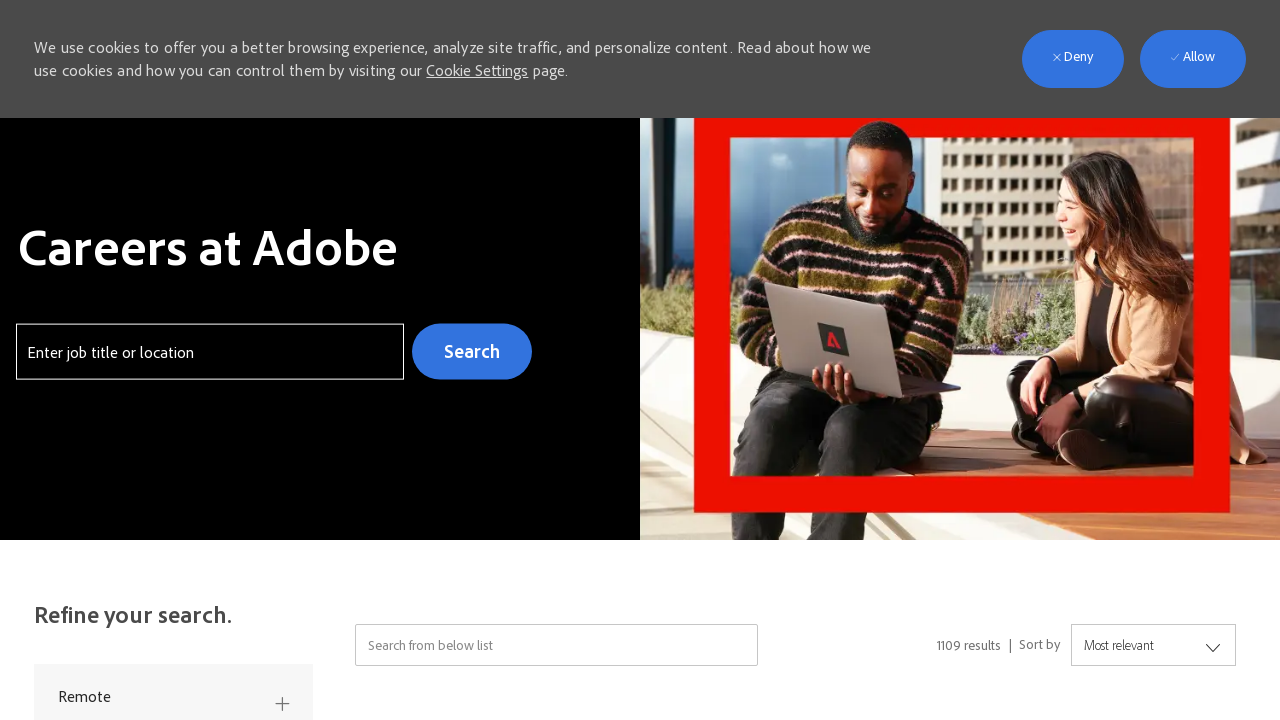

Waited for careers page to load (networkidle)
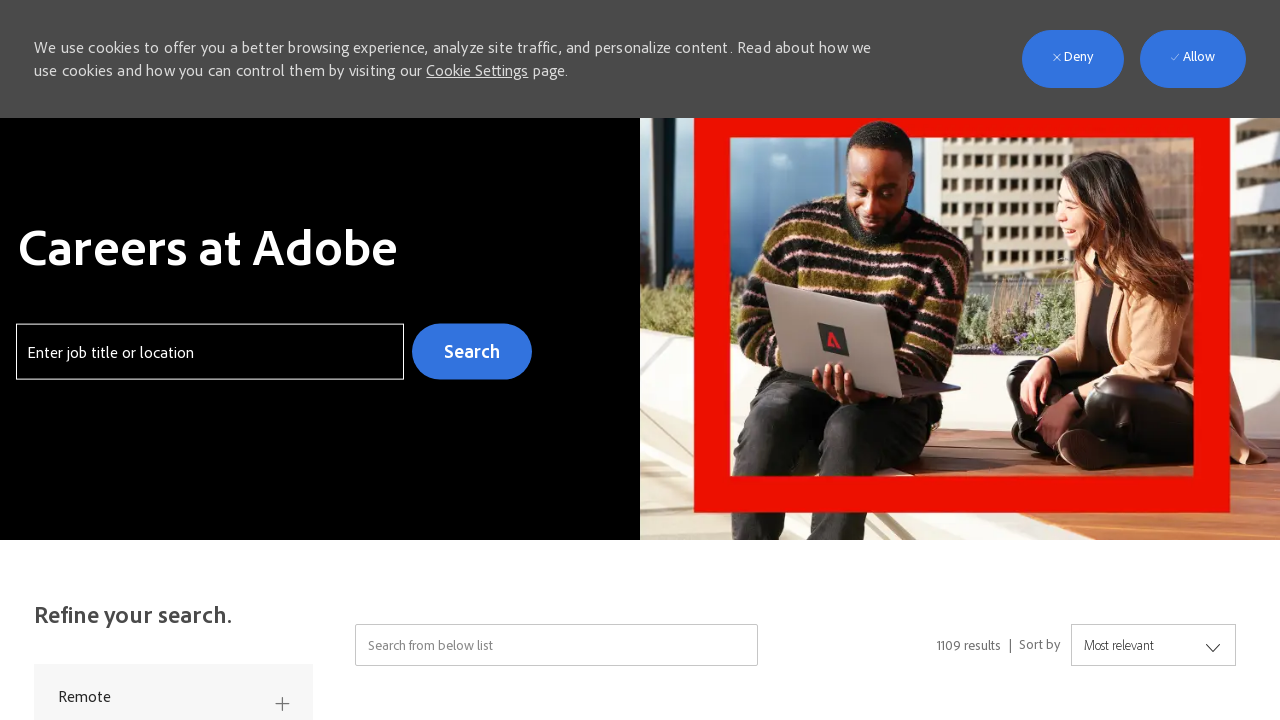

Waited 5 seconds for page to fully render
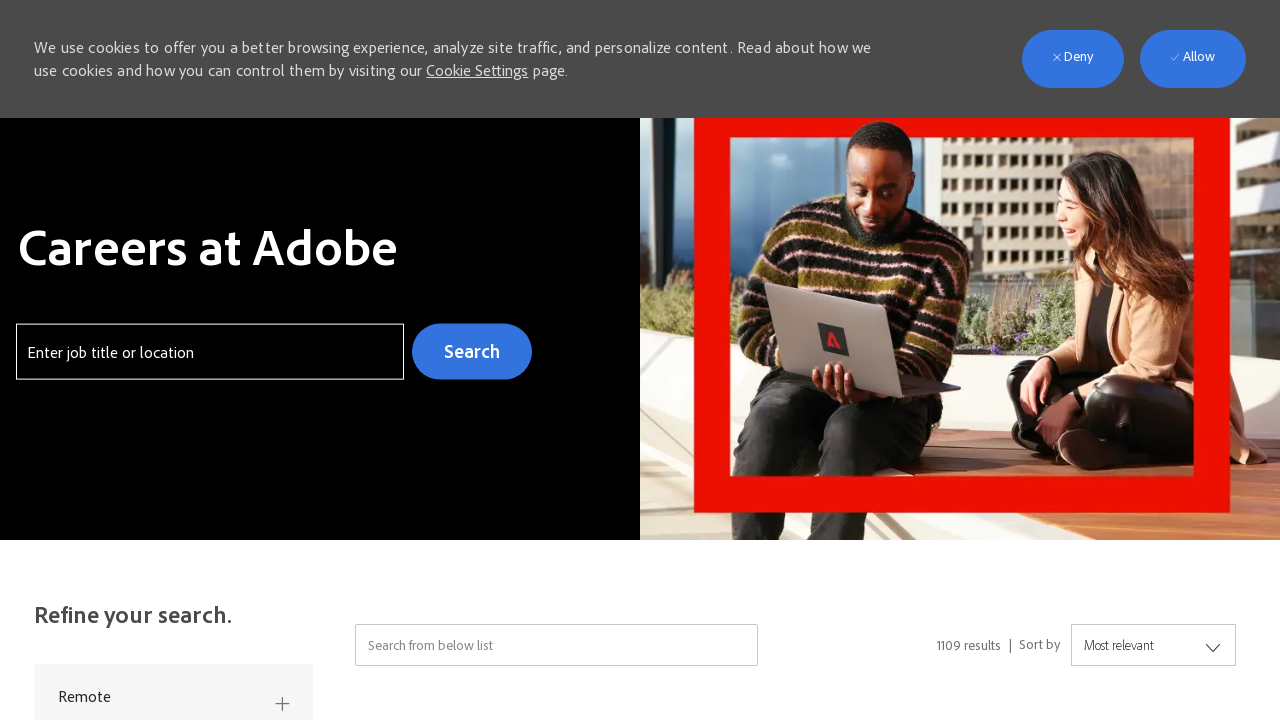

Clicked Apply button at (1110, 371) on a:has-text('Apply') >> nth=0
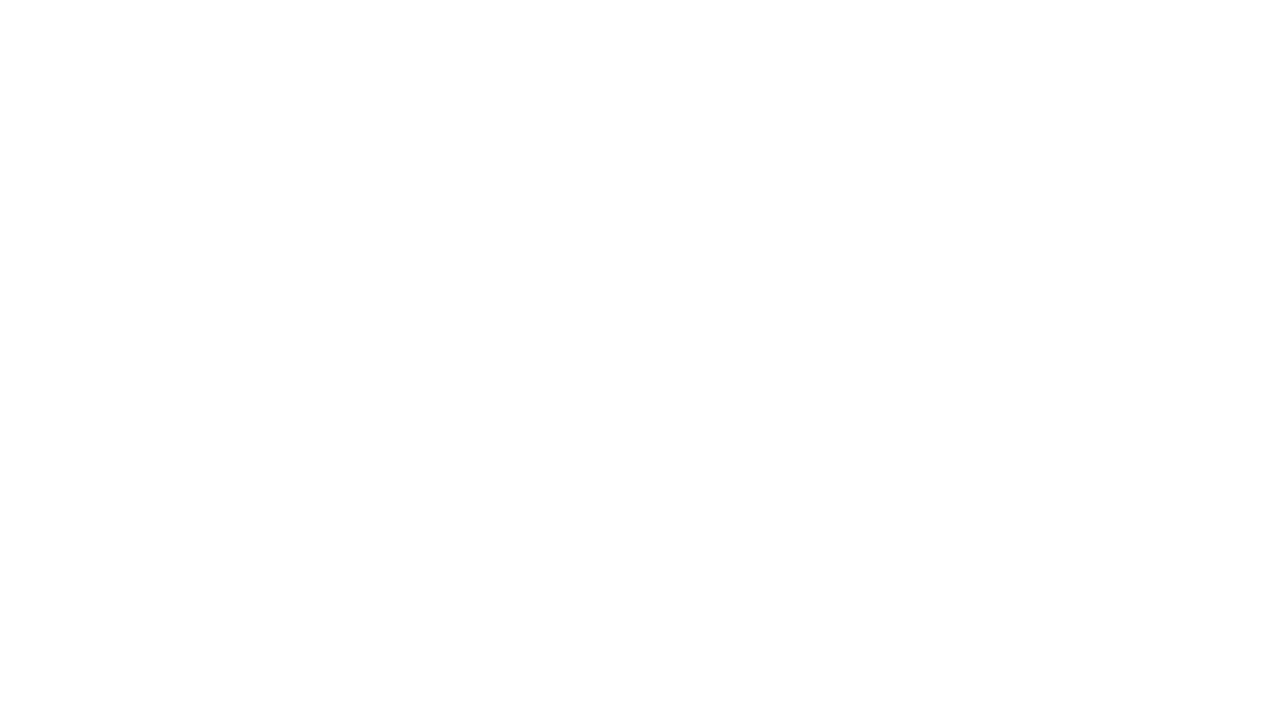

Waited for application form page to load
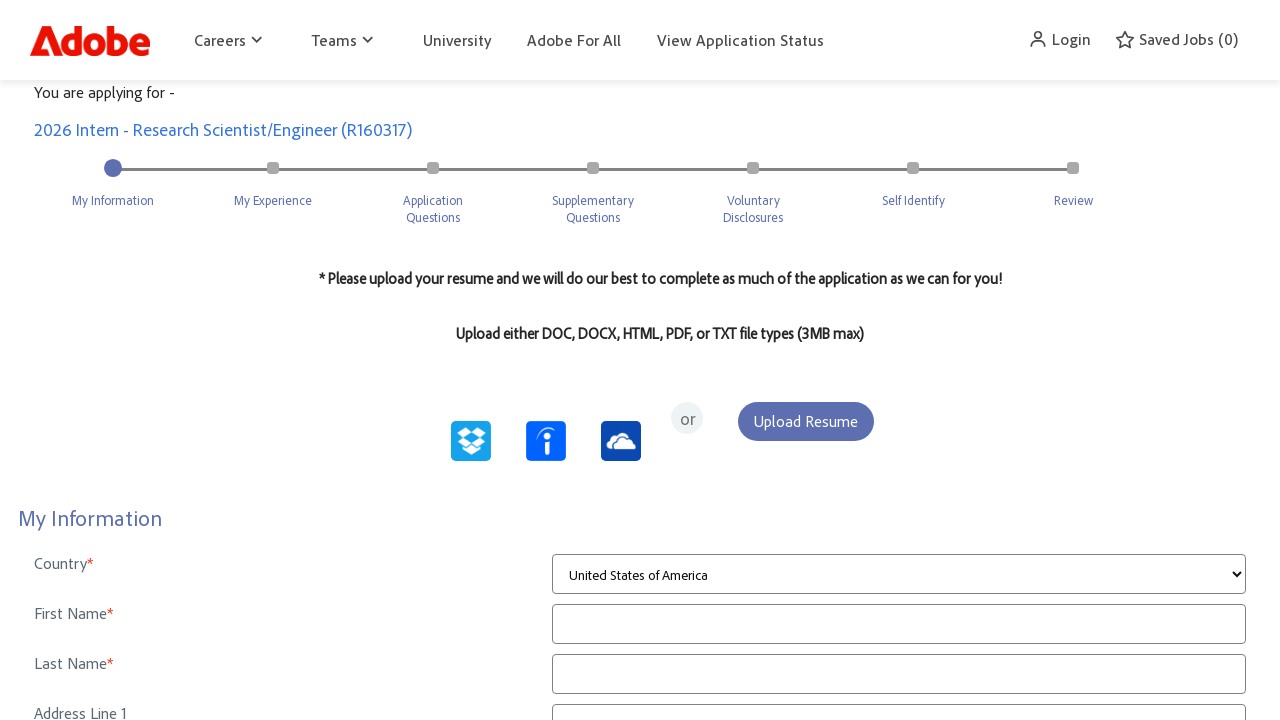

Waited 8 seconds for application form to fully render
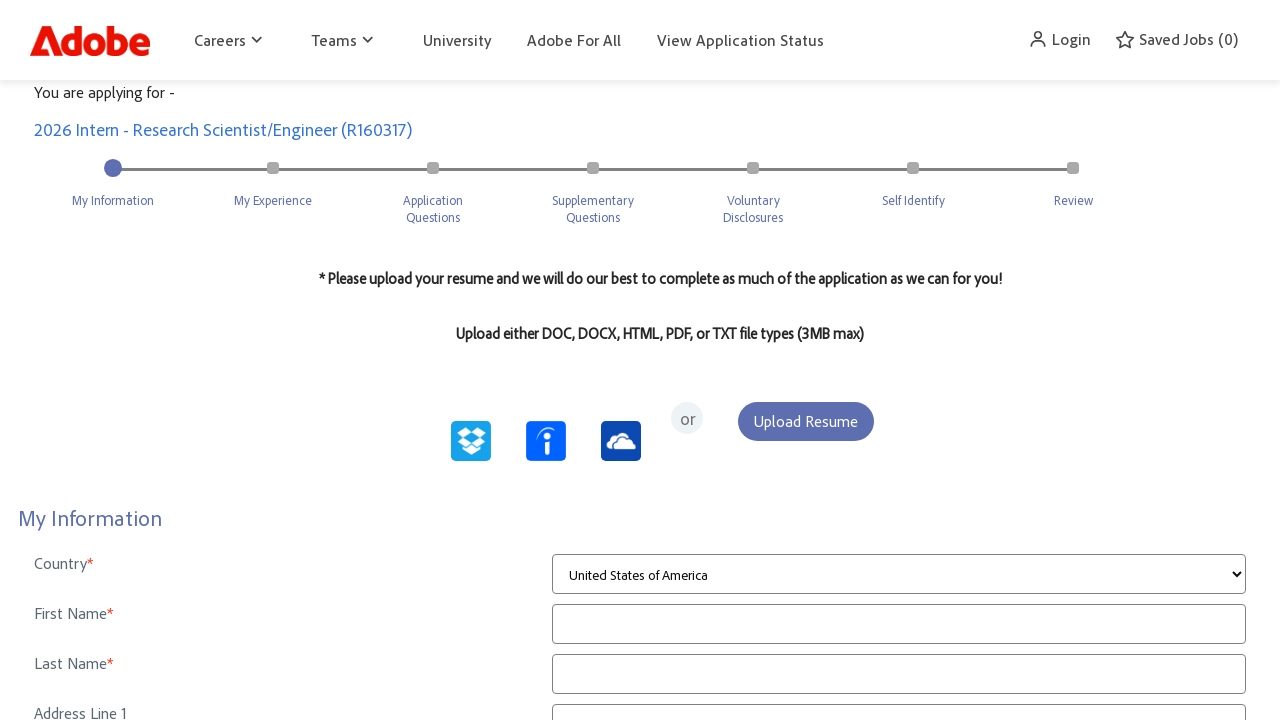

Filled form field with 'Marcus' on input[name*='firstName'], input[id*='firstName'], input[name*='first_name'] >> n
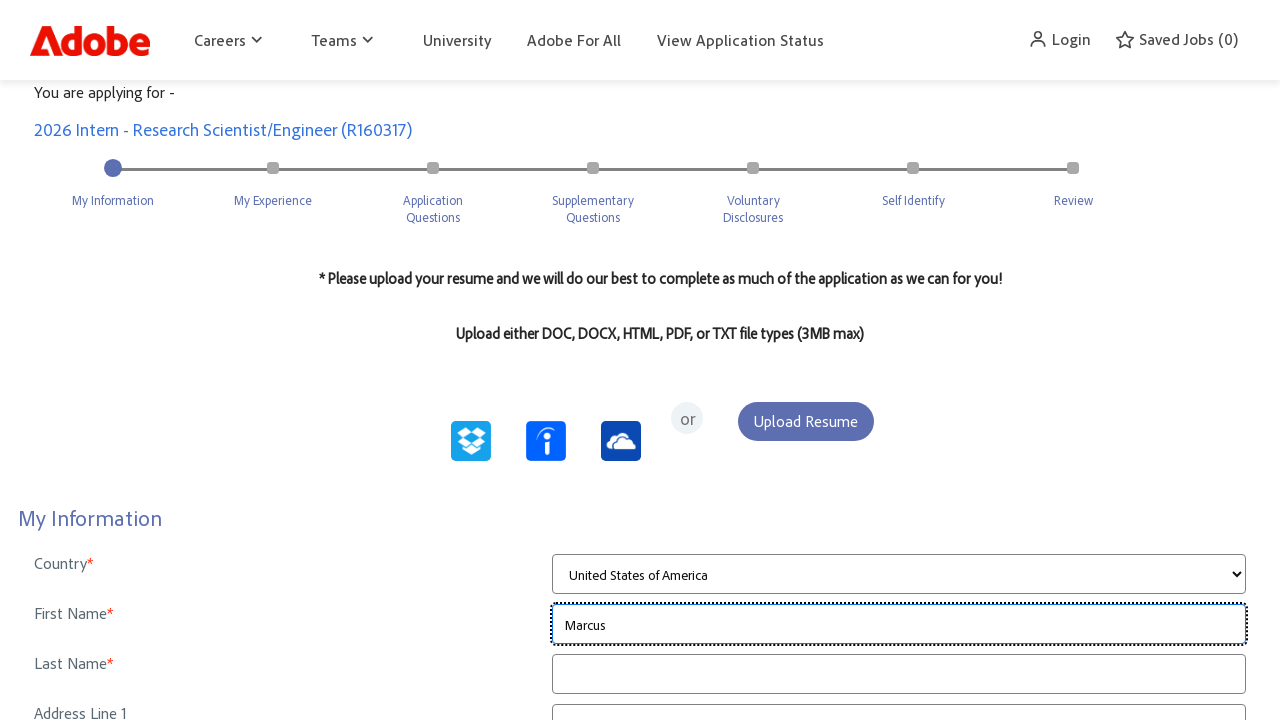

Filled form field with 'Thompson' on input[name*='lastName'], input[id*='lastName'], input[name*='last_name'] >> nth=
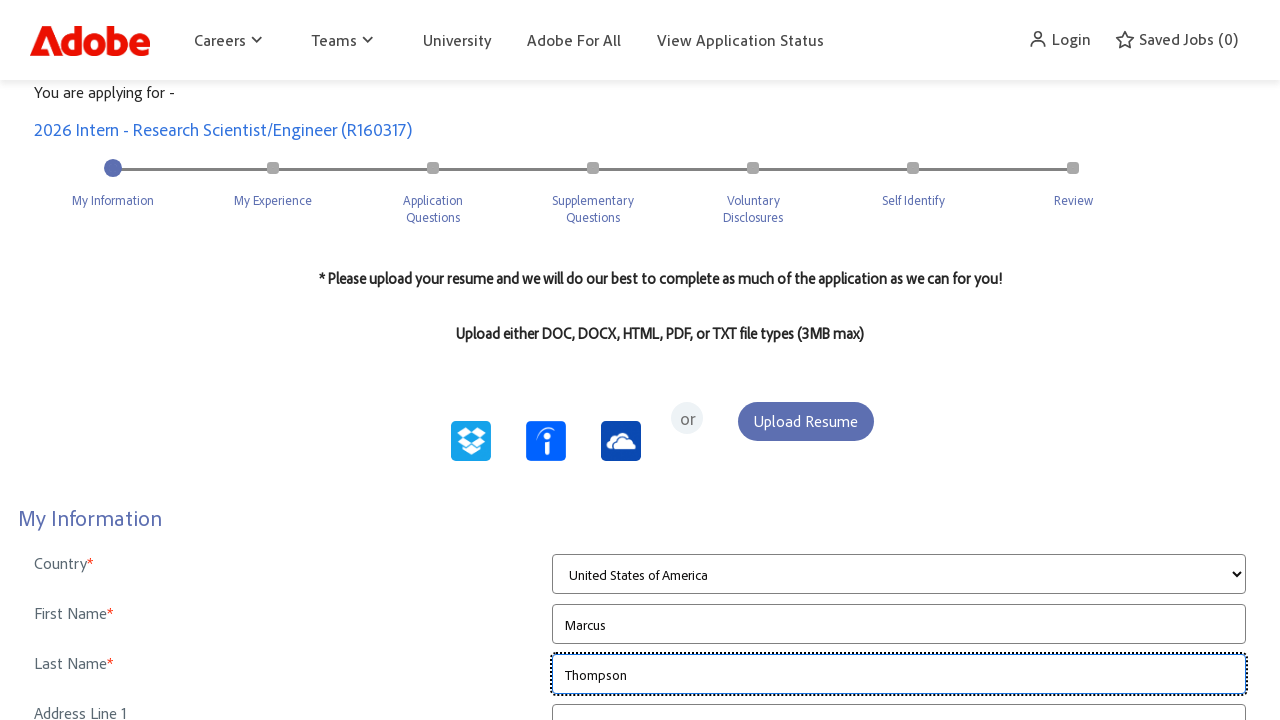

Filled form field with 'marcus.thompson.test@example.com' on input[name*='email'], input[id*='email'] >> nth=0
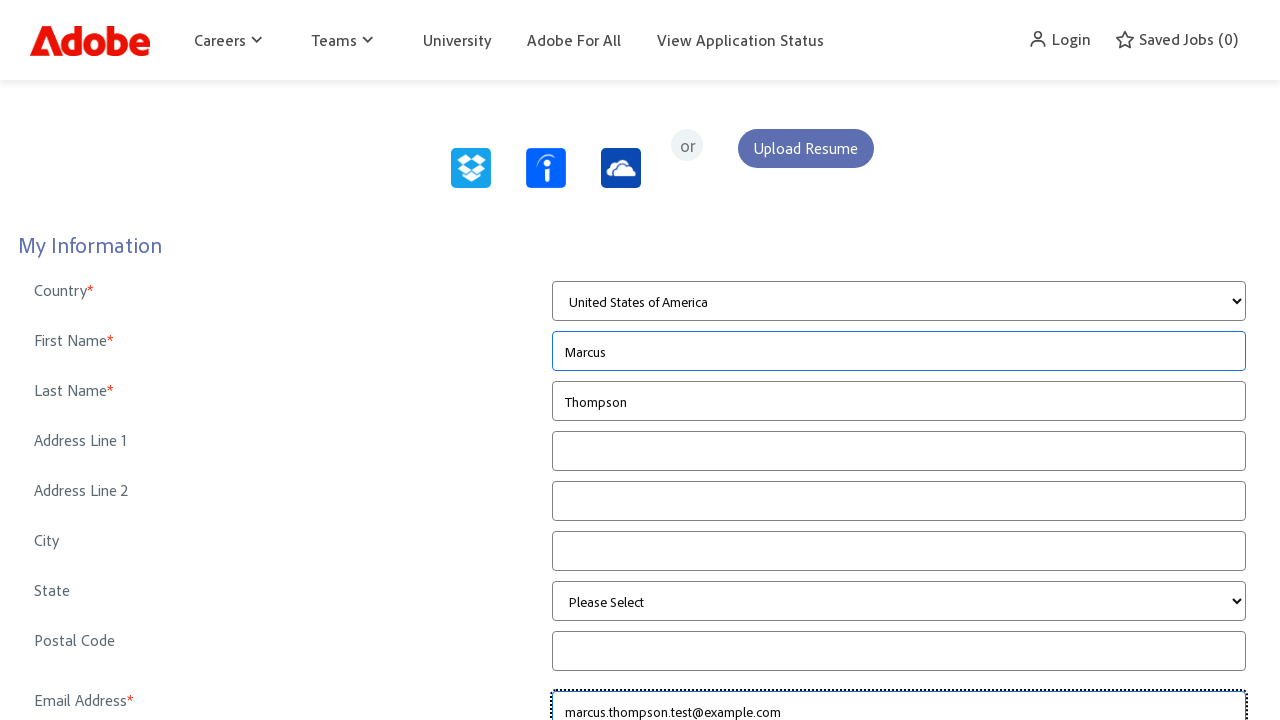

Filled form field with '555-123-4567' on input[name*='phone'], input[id*='phone'] >> nth=0
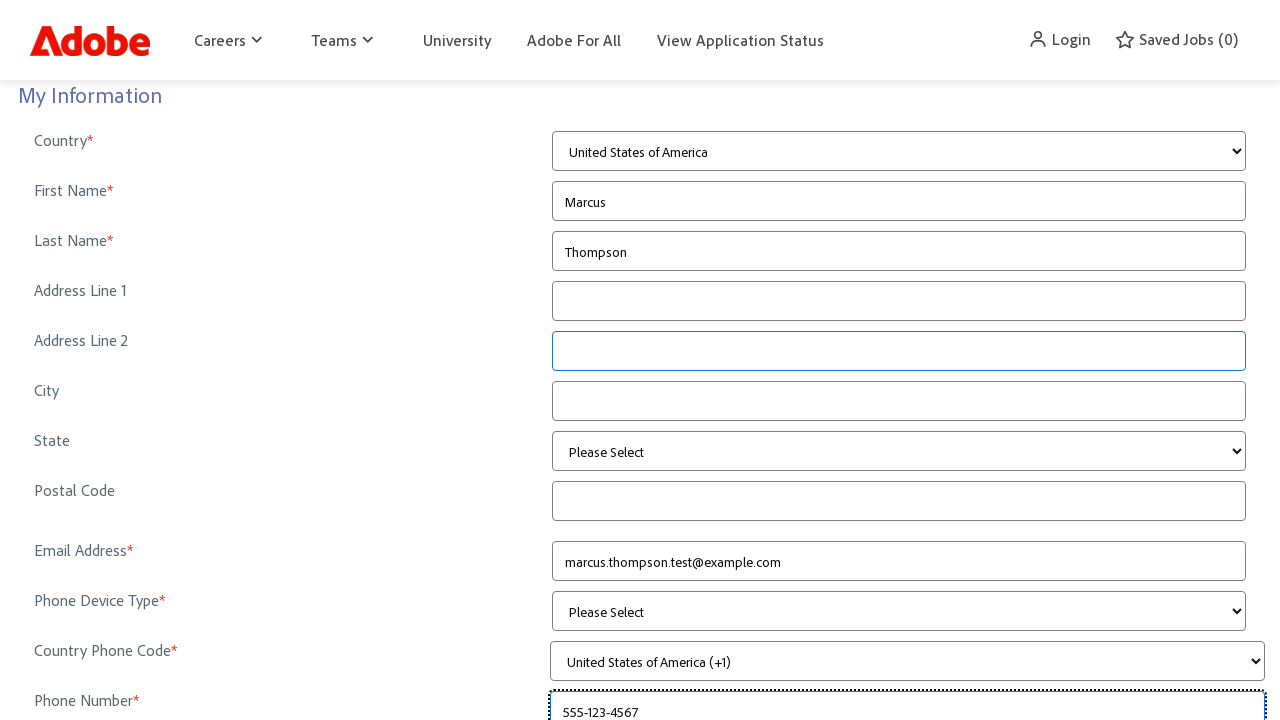

Filled form field with 'San Francisco' on input[name*='city'], input[id*='city'] >> nth=0
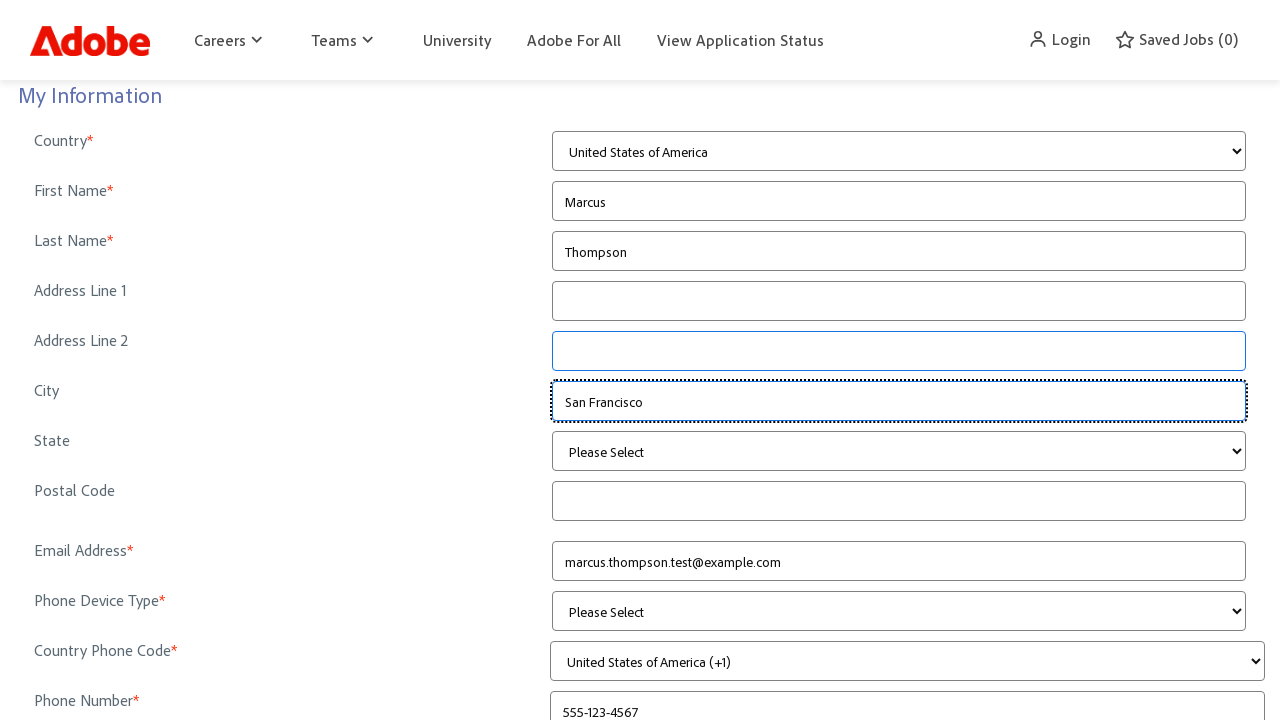

Filled form field with '94102' on input[name*='zip'], input[id*='zip'], input[name*='postalCode'] >> nth=0
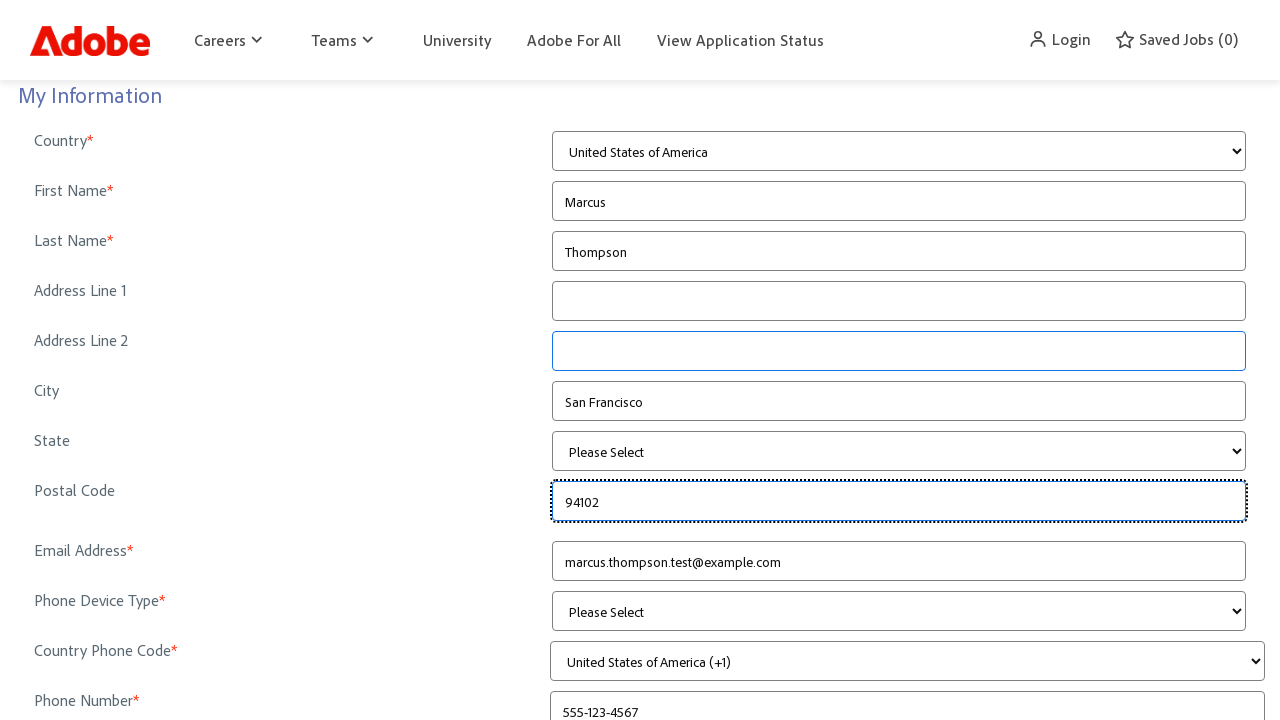

Checked agreement checkbox at (25, 410) on input[type='checkbox'] >> nth=0
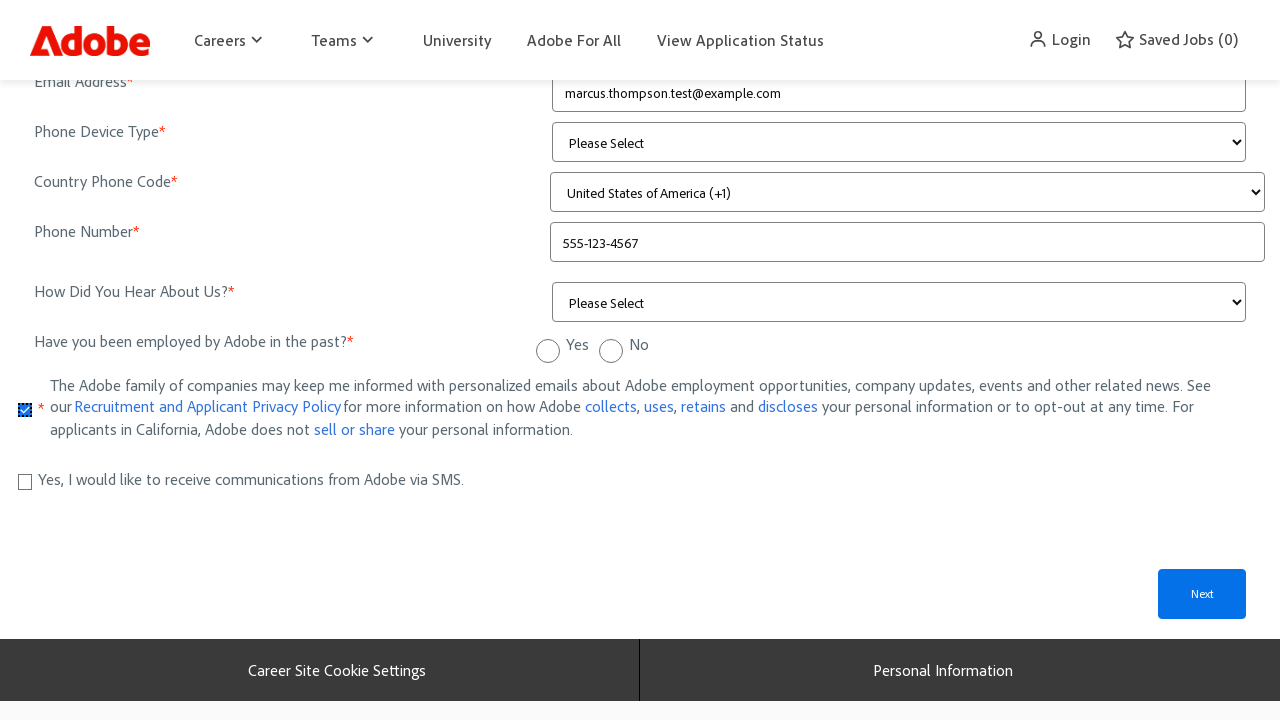

Checked agreement checkbox at (25, 482) on input[type='checkbox'] >> nth=1
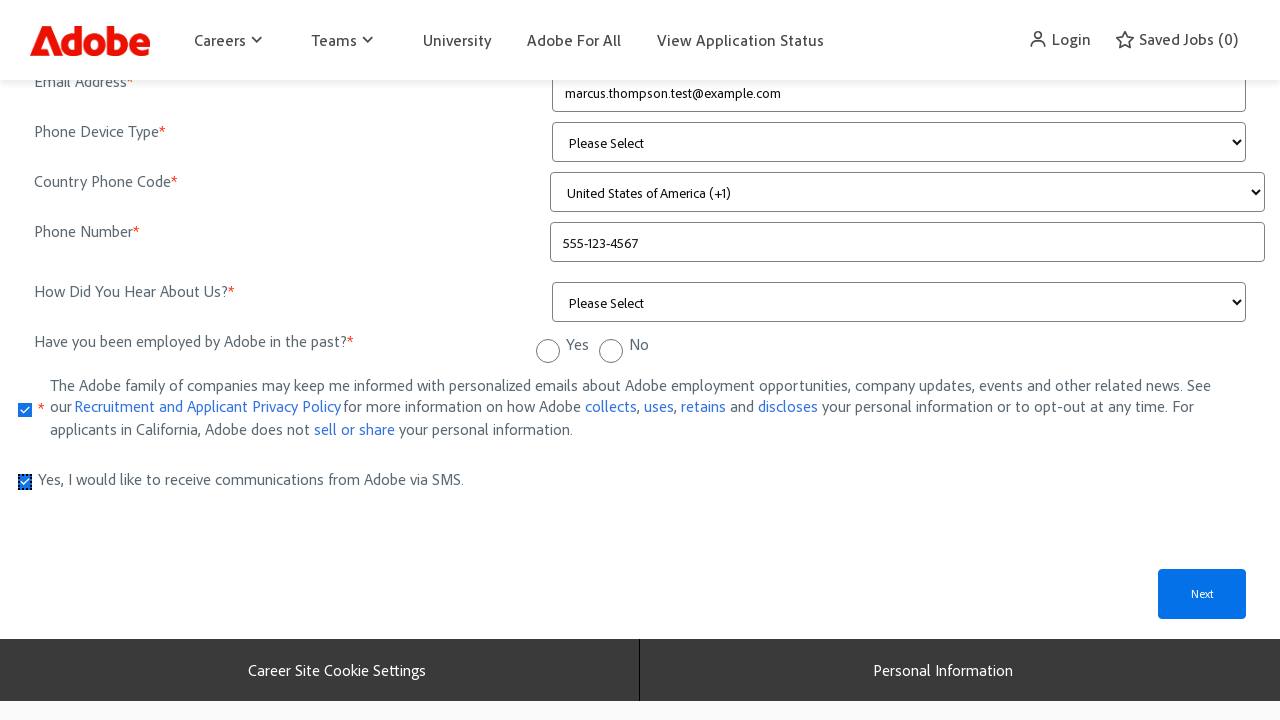

Located and scrolled to submit button
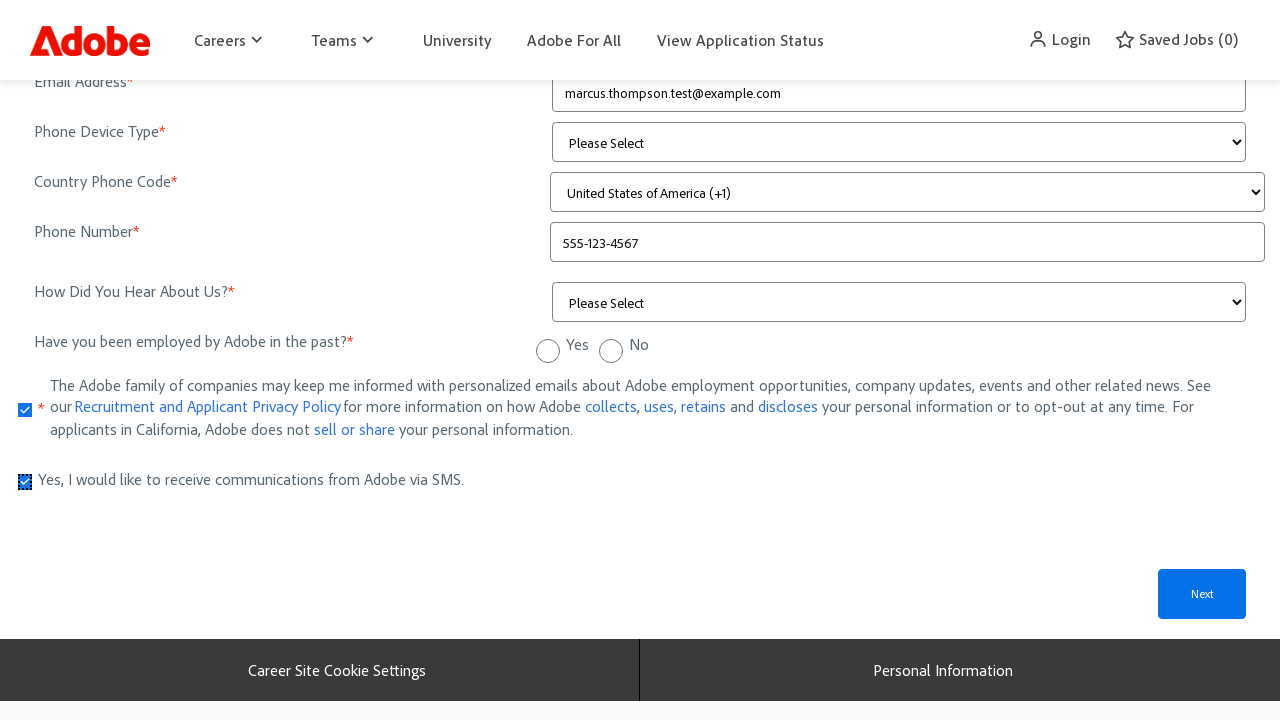

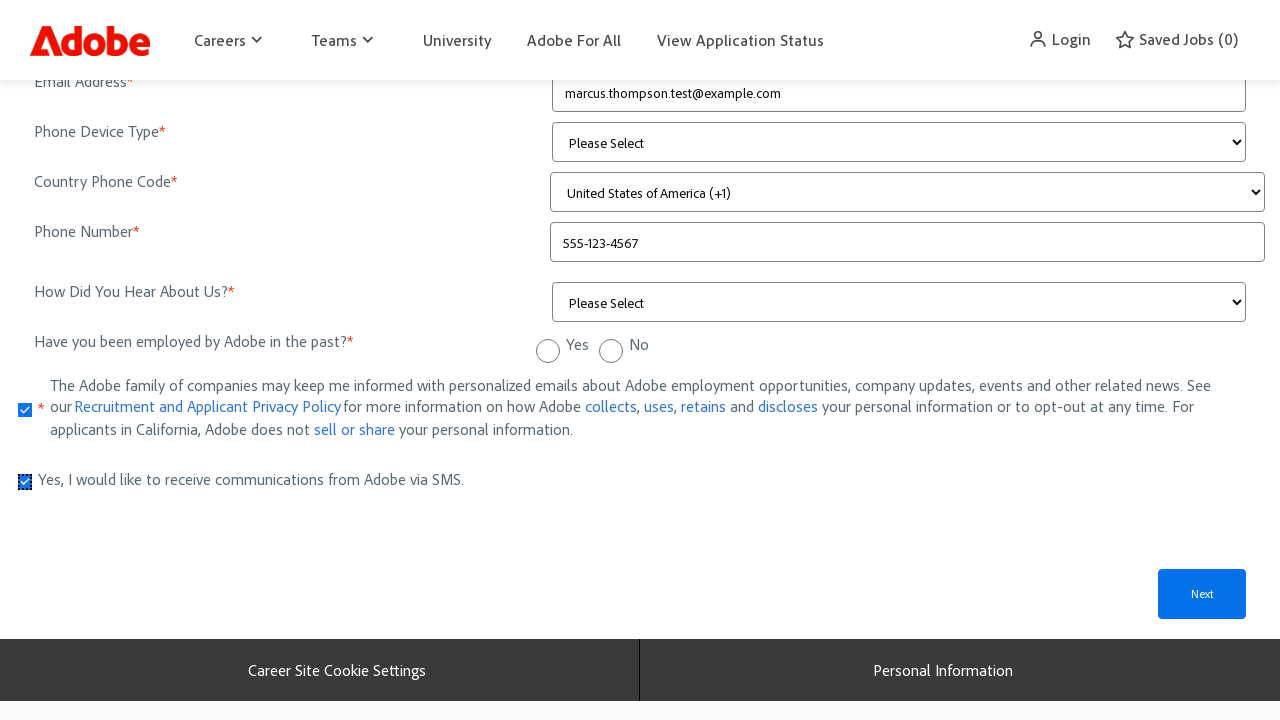